Tests navigation to Browse Languages M section and verifies MySQL is the last language listed

Starting URL: http://www.99-bottles-of-beer.net/

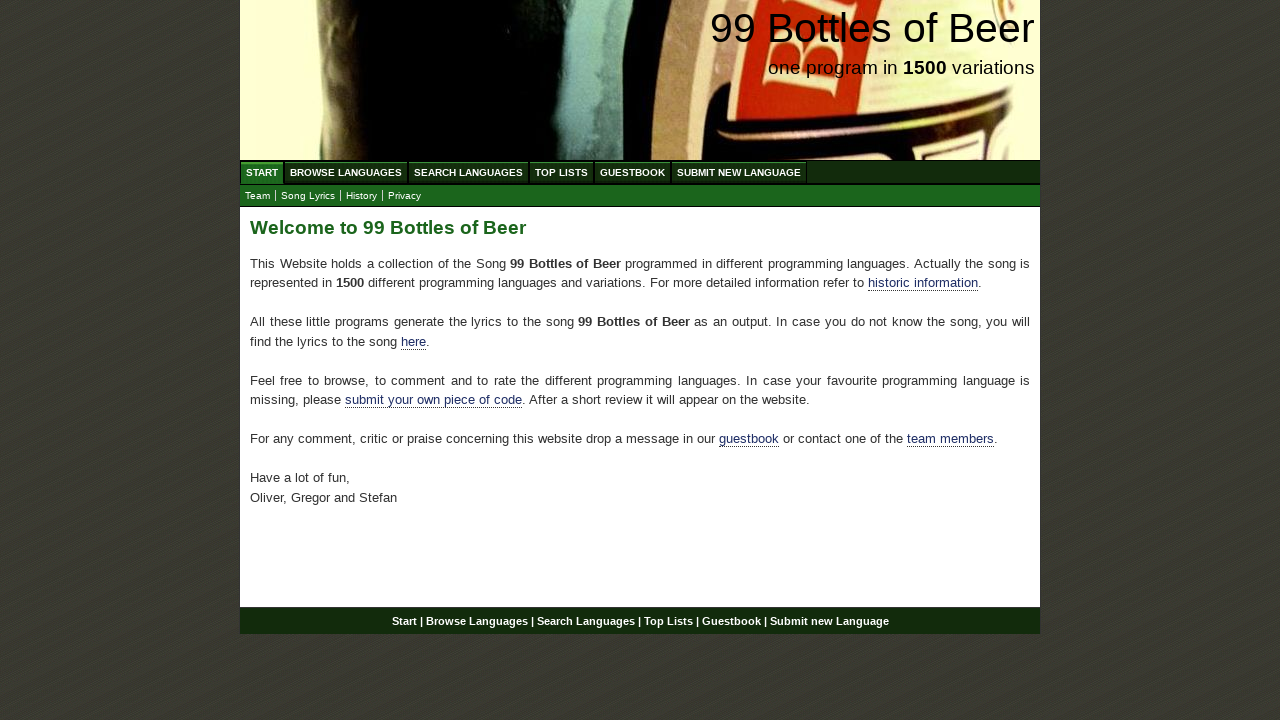

Clicked on Browse Languages link at (346, 172) on #menu li a[href='/abc.html']
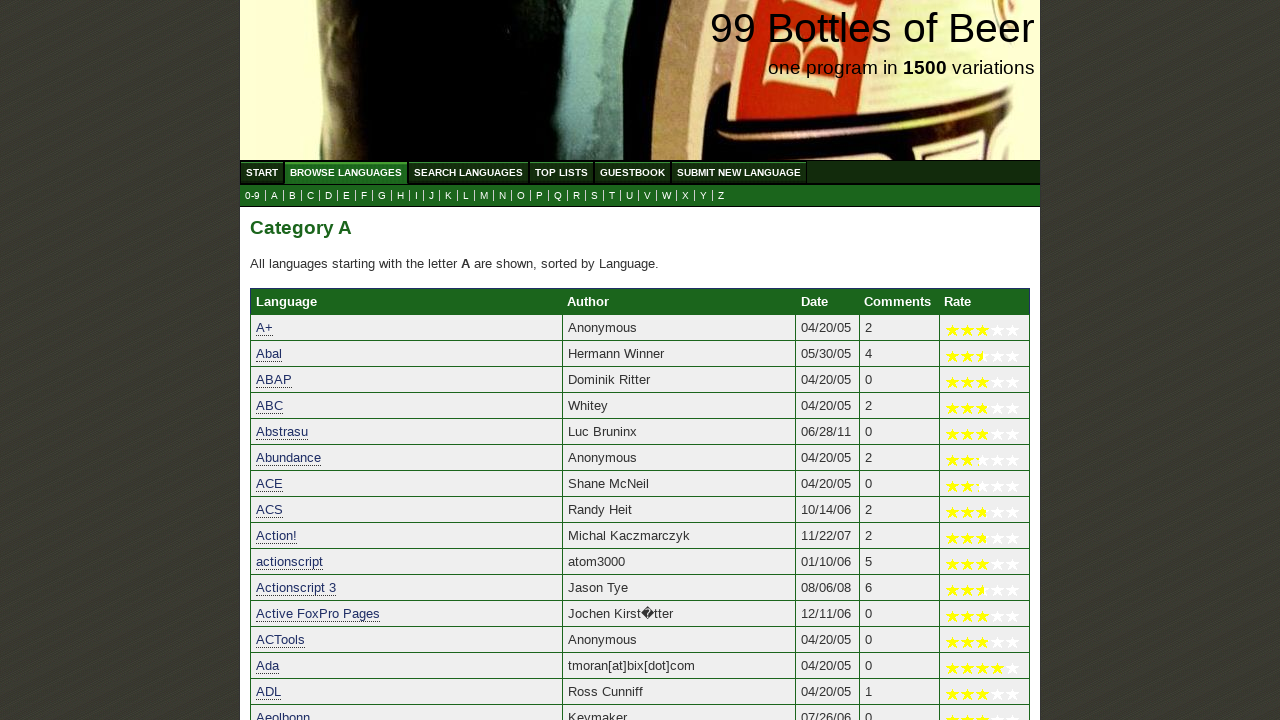

Clicked on 'M' letter link to browse languages starting with M at (484, 196) on a[href='m.html']
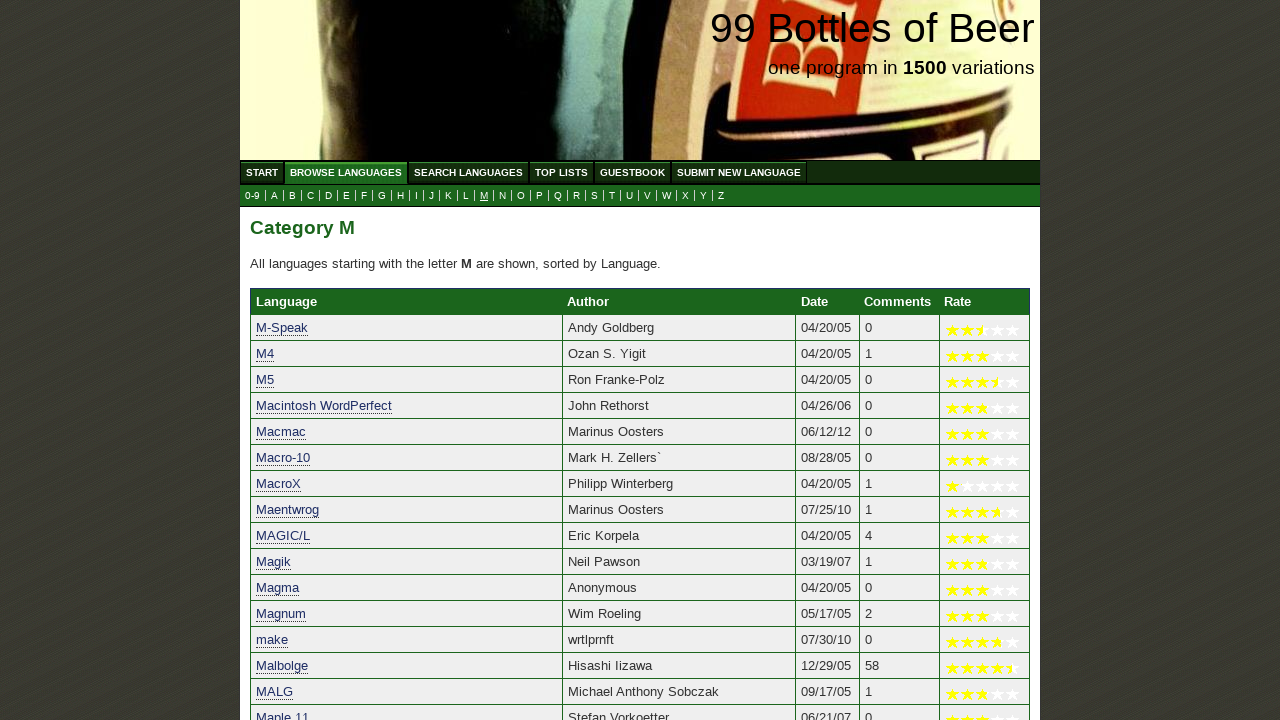

Waited for last language link in the table to load
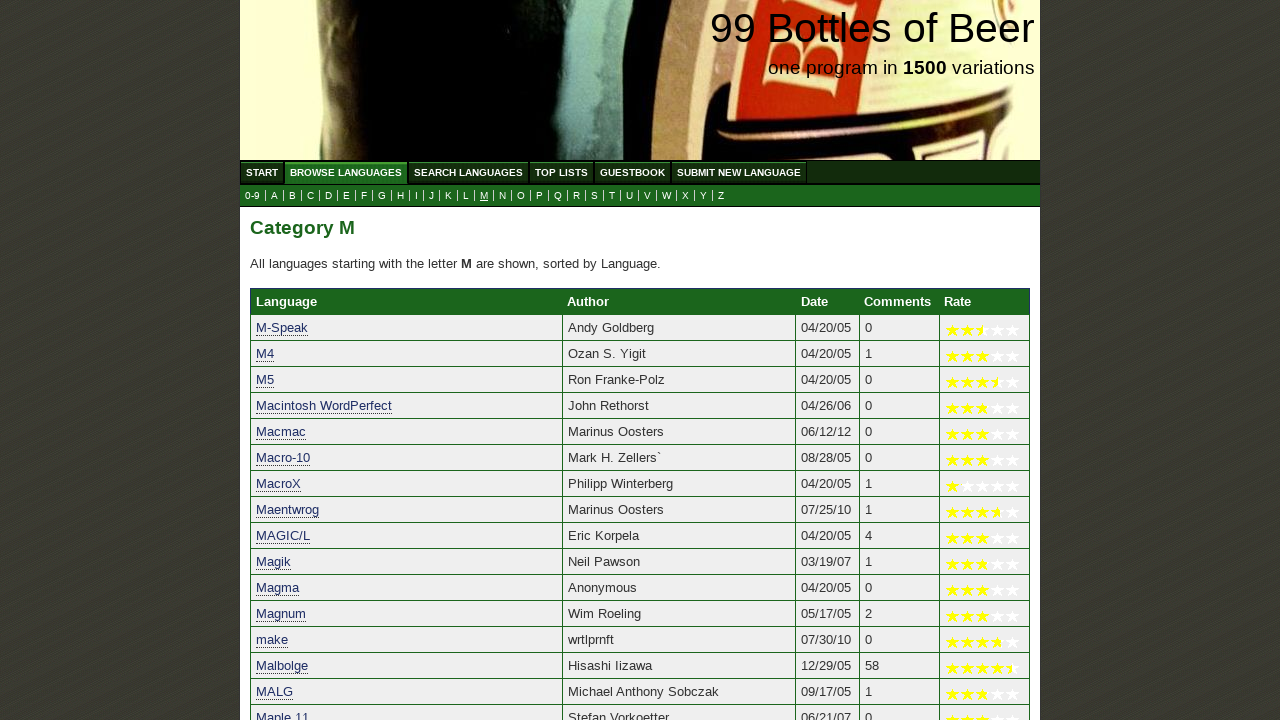

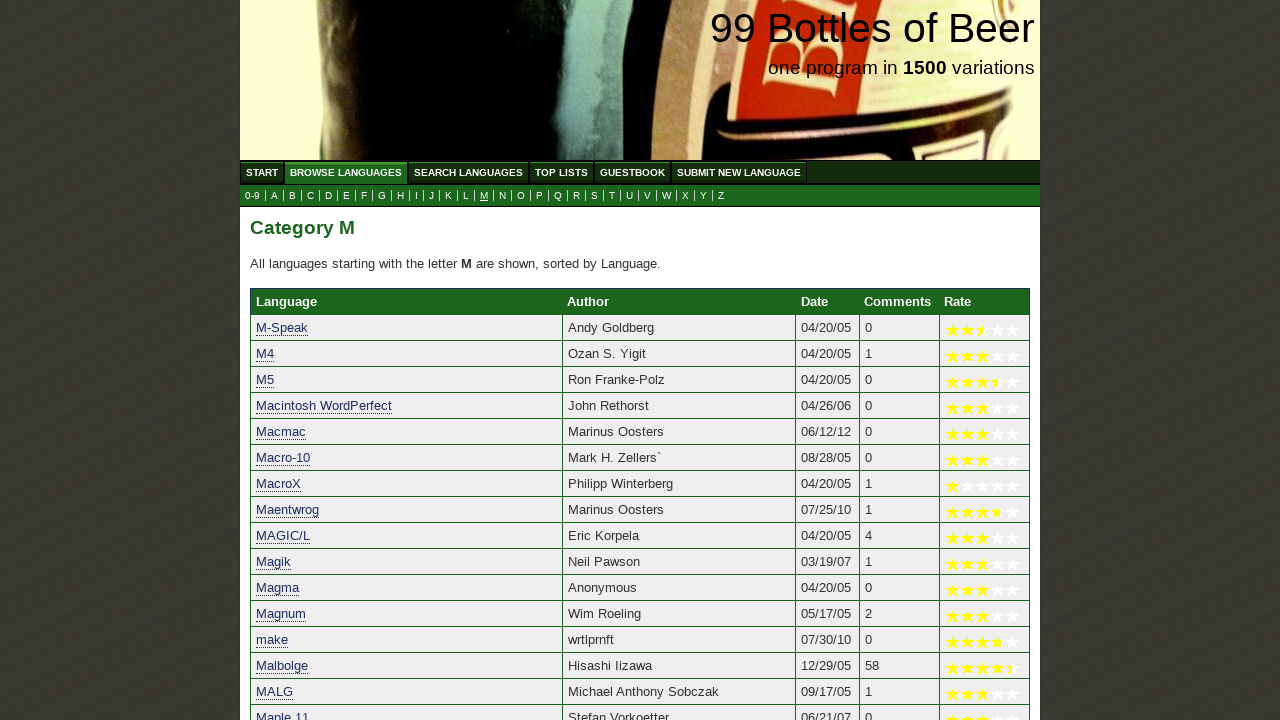